Navigates to the Uma Musume character listing page, scrolls to load all characters, then clicks through each character to view their detail page and navigates back to the list.

Starting URL: https://umamusume.jp/character

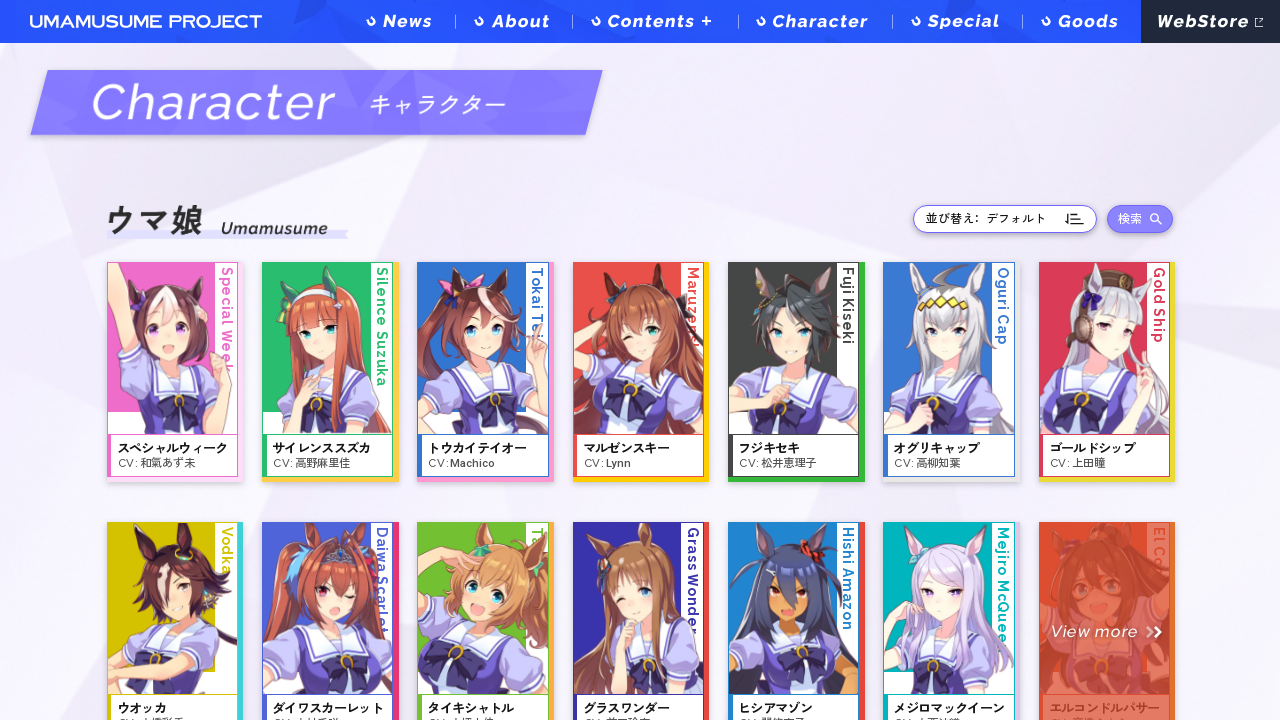

Scrolled to bottom of character list page to load all characters
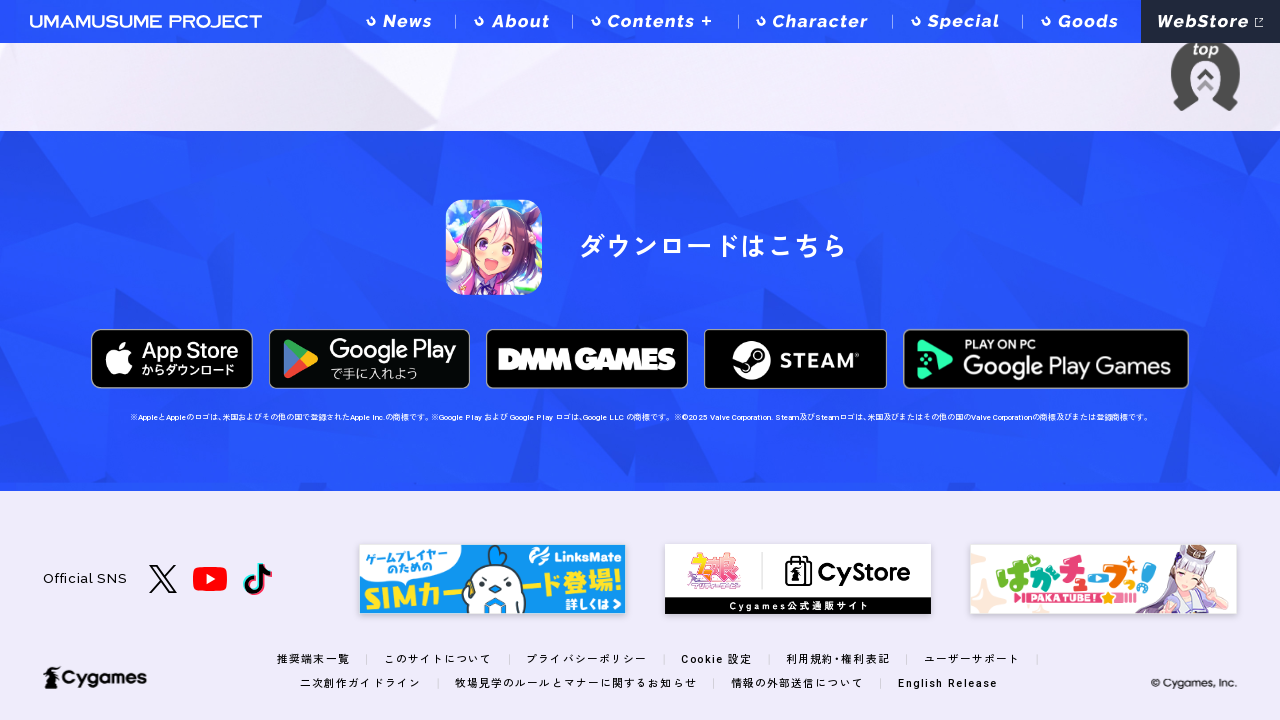

Waited 5 seconds for character list to fully load
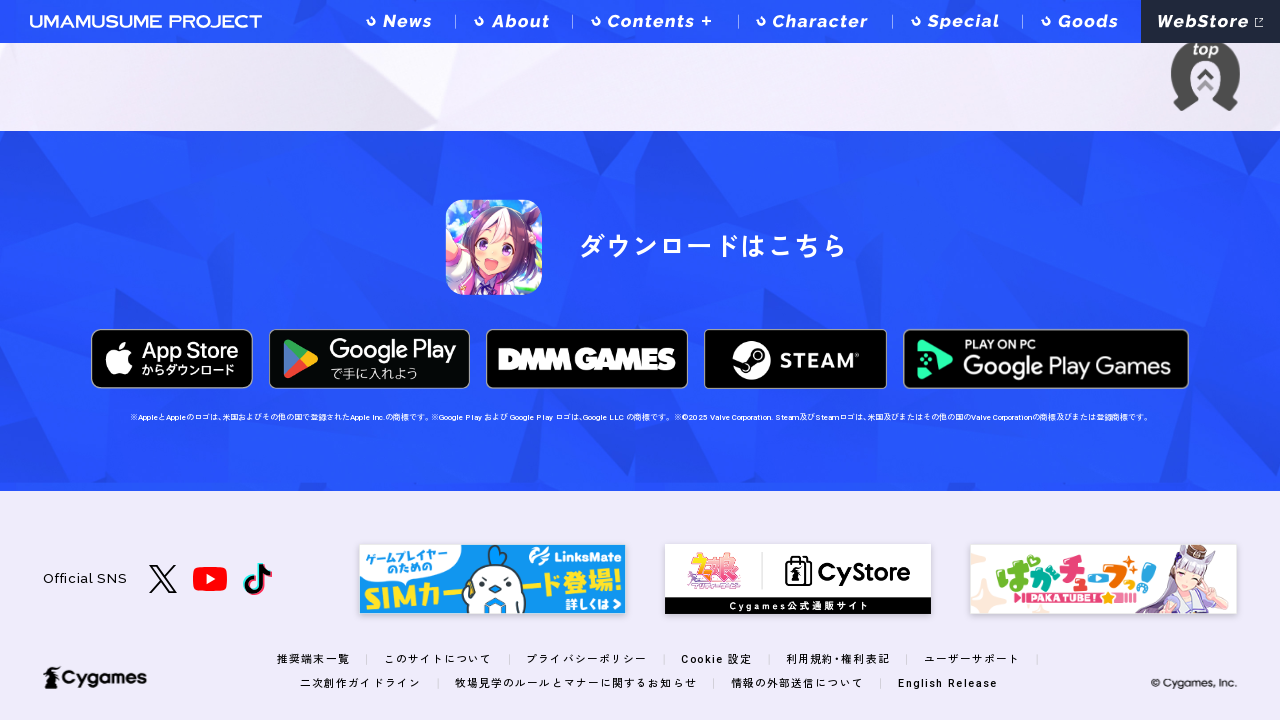

Located character list with 0 total characters
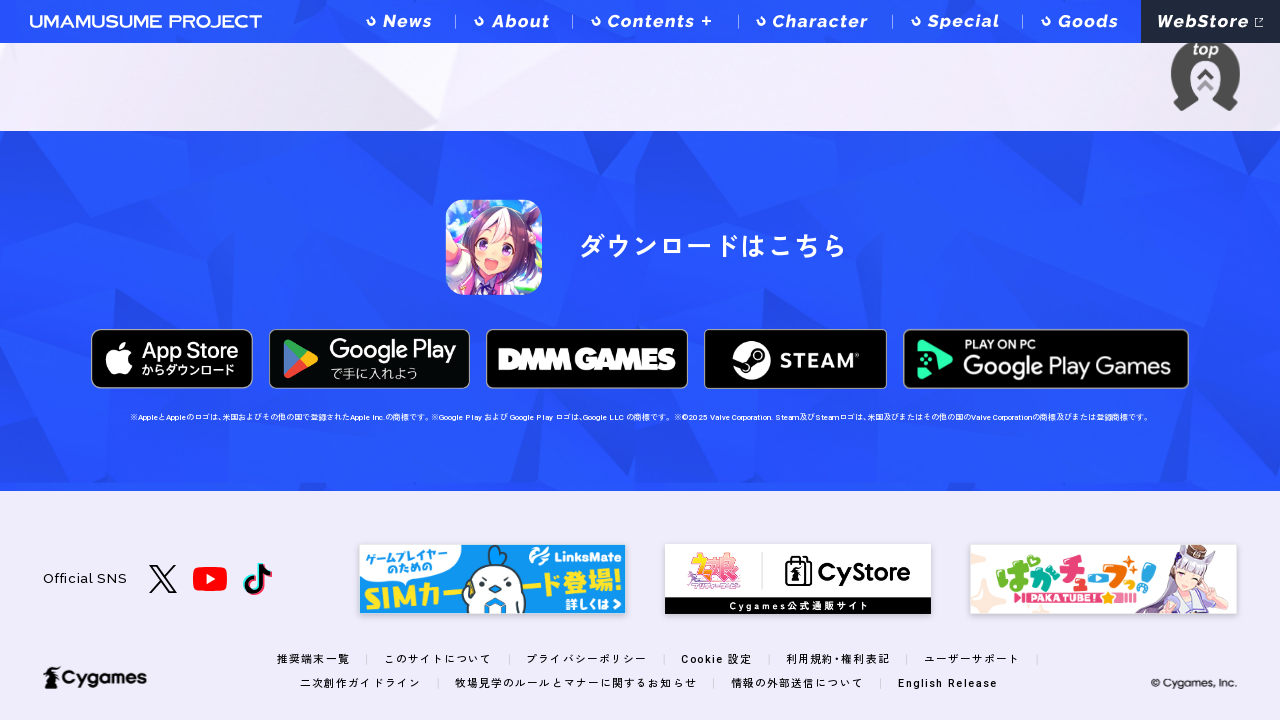

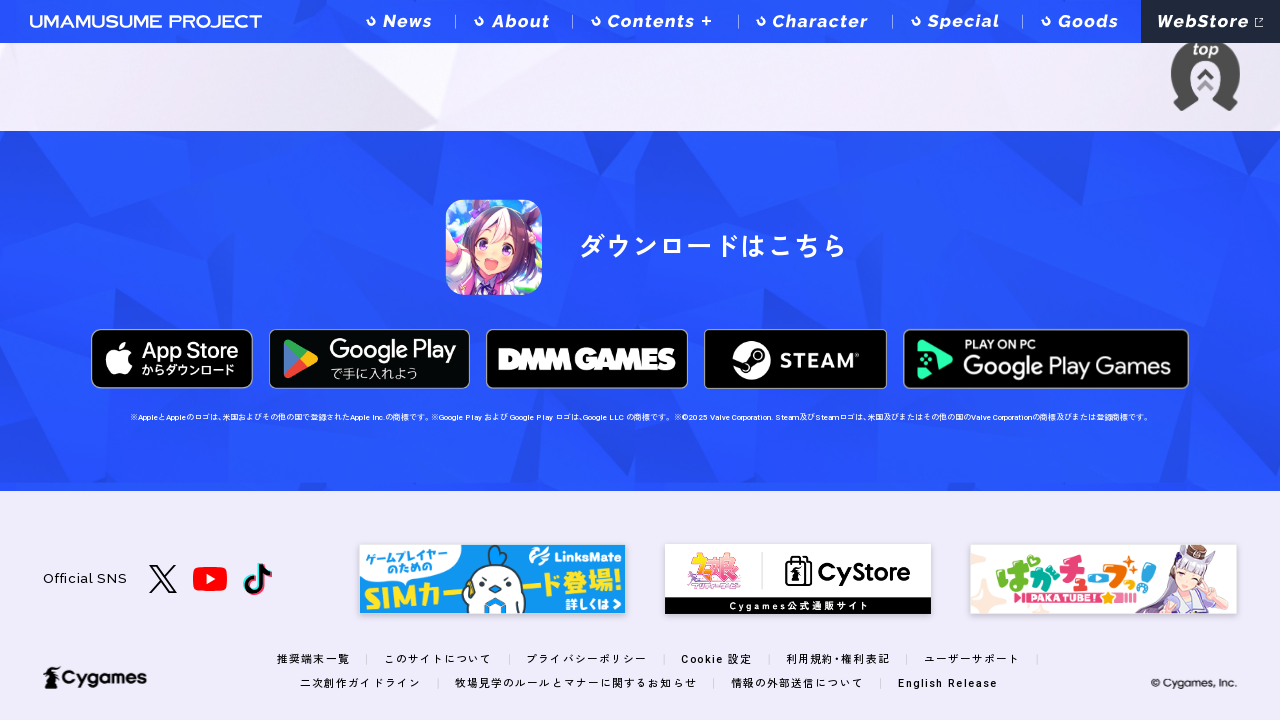